Tests new tab/window handling by clicking a link that opens a new tab, then switching back to the original window.

Starting URL: https://the-internet.herokuapp.com/windows

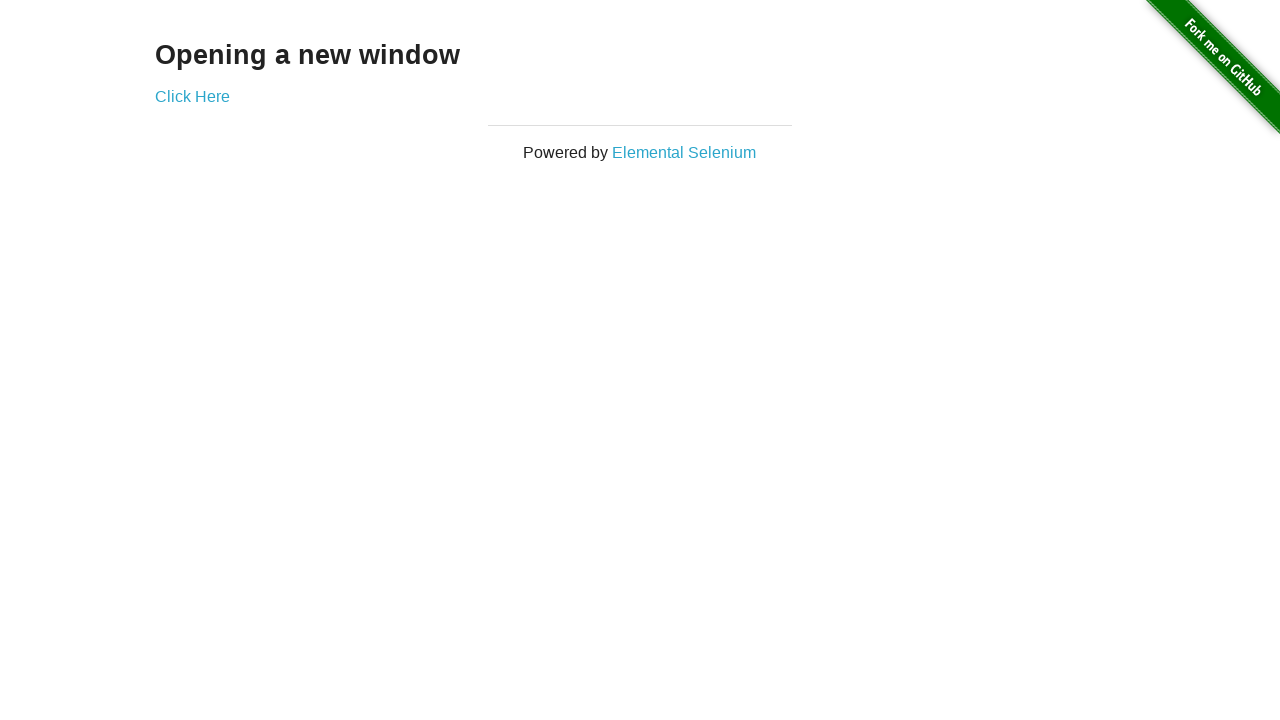

Navigated to windows handling test page
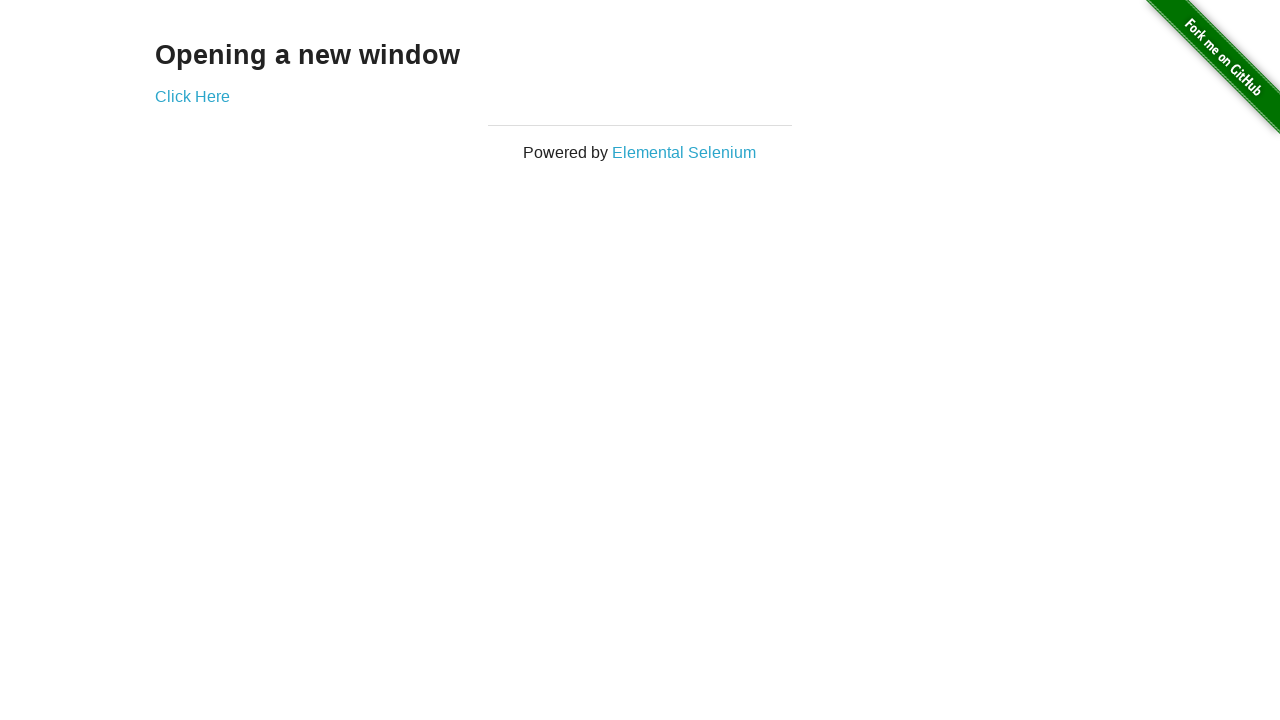

Clicked 'Click Here' link to open new tab at (192, 96) on text=Click Here
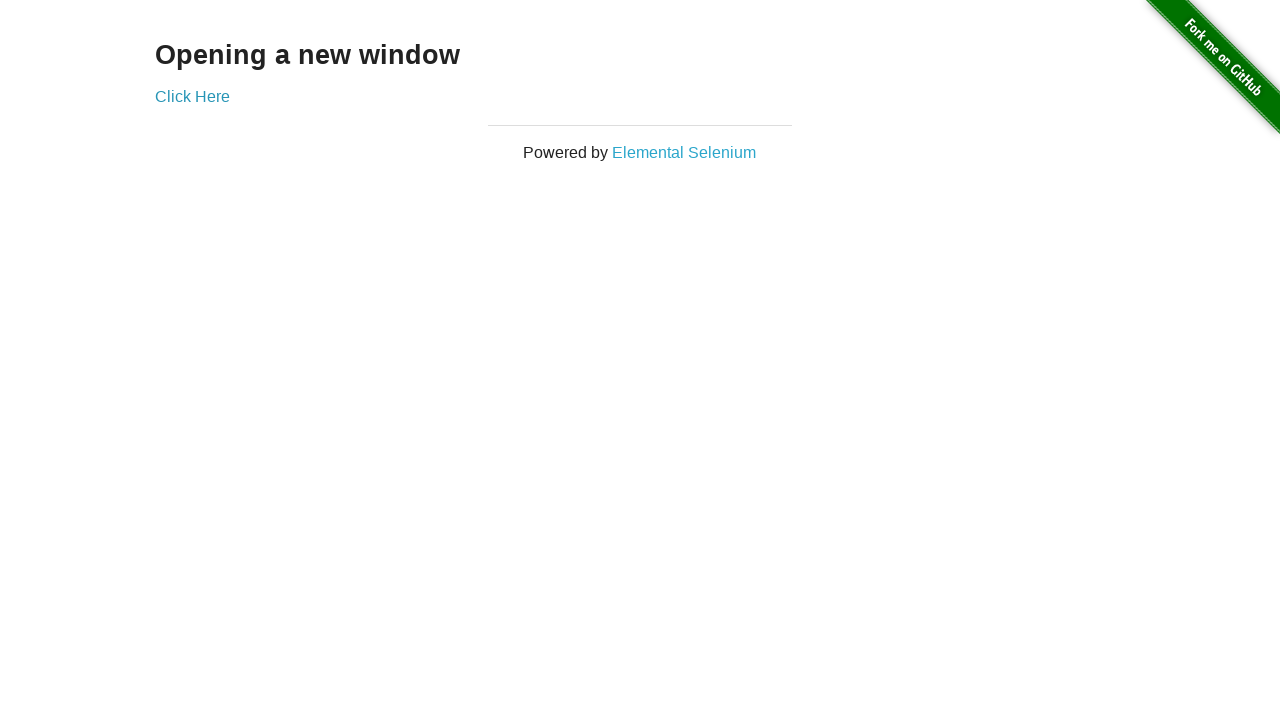

Waited for new tab to open
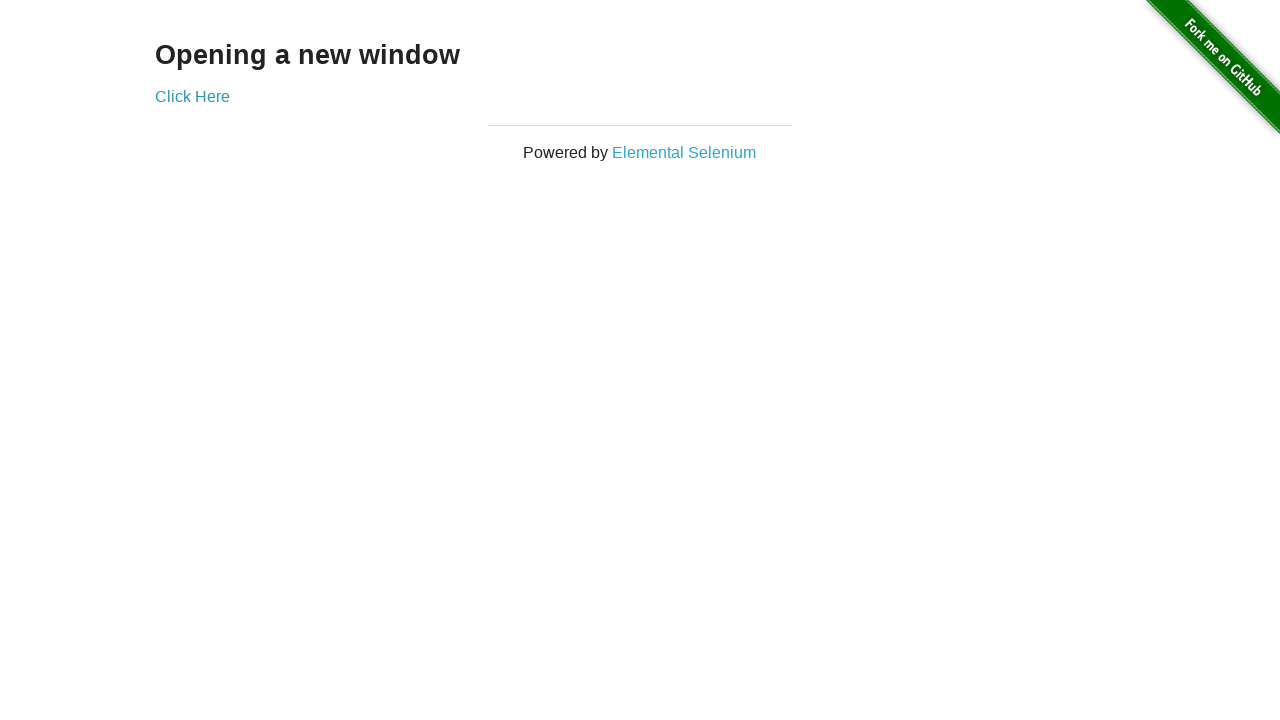

Retrieved all pages from context
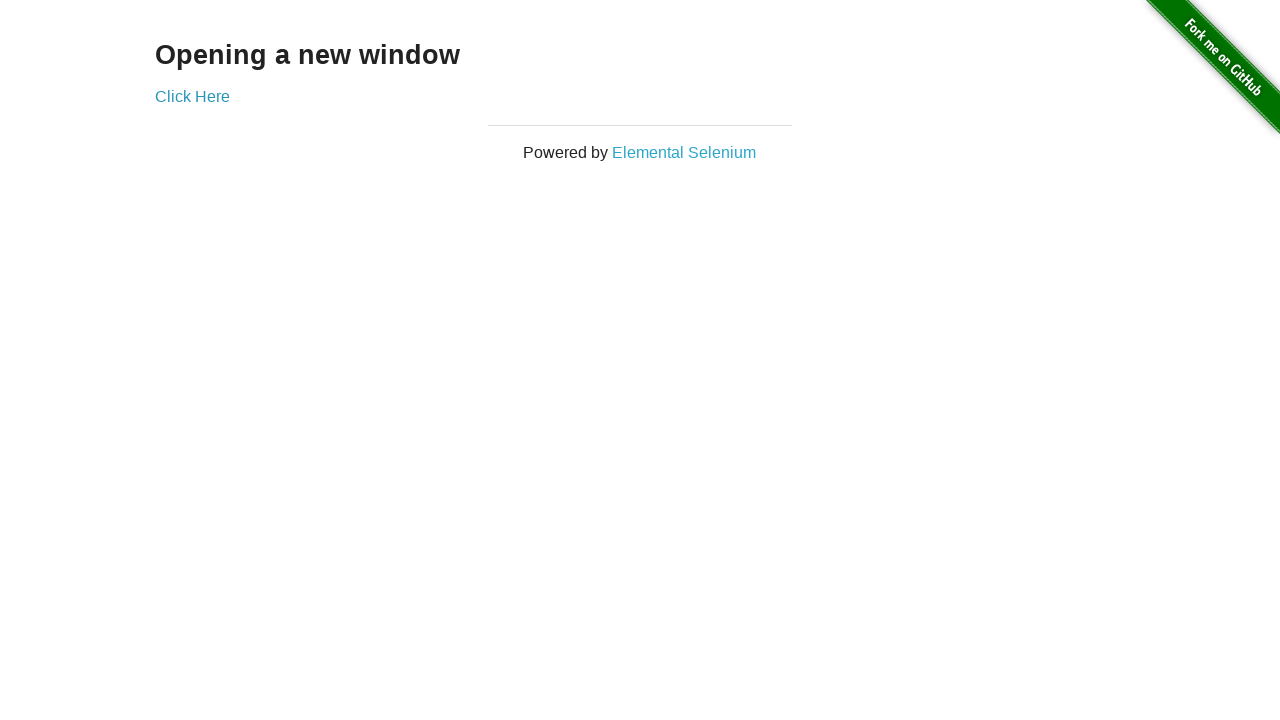

Switched back to original window
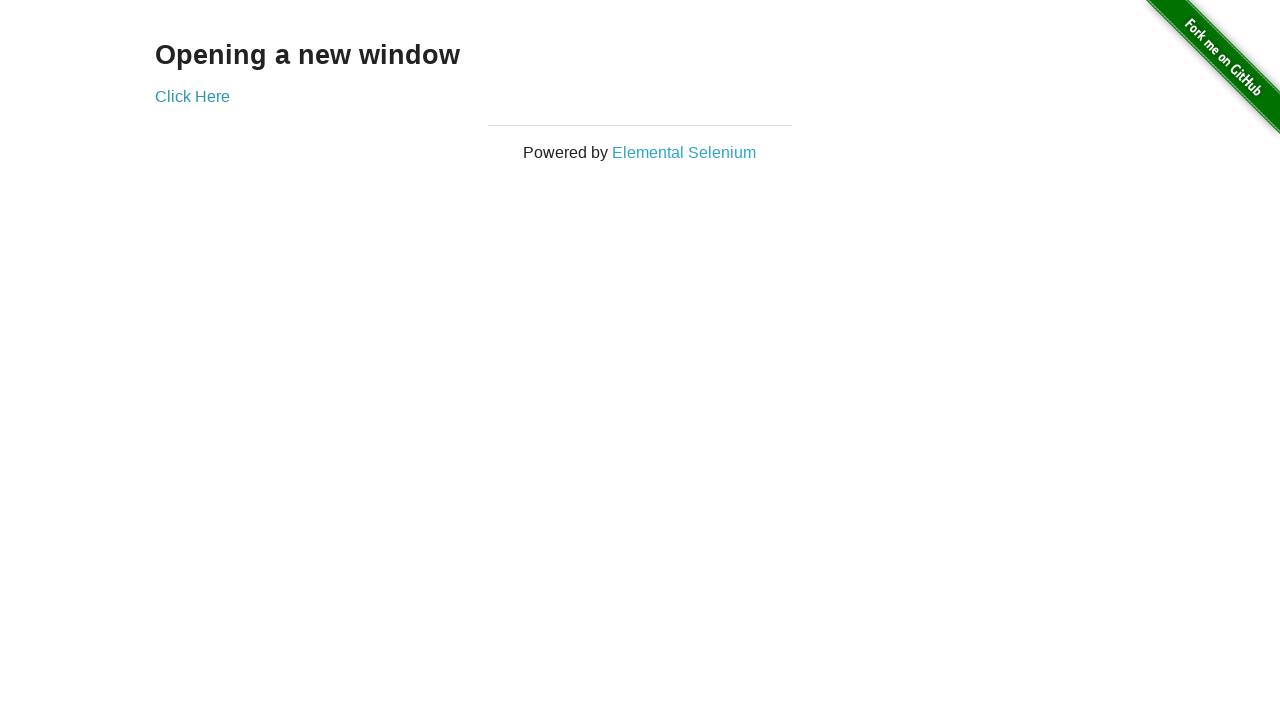

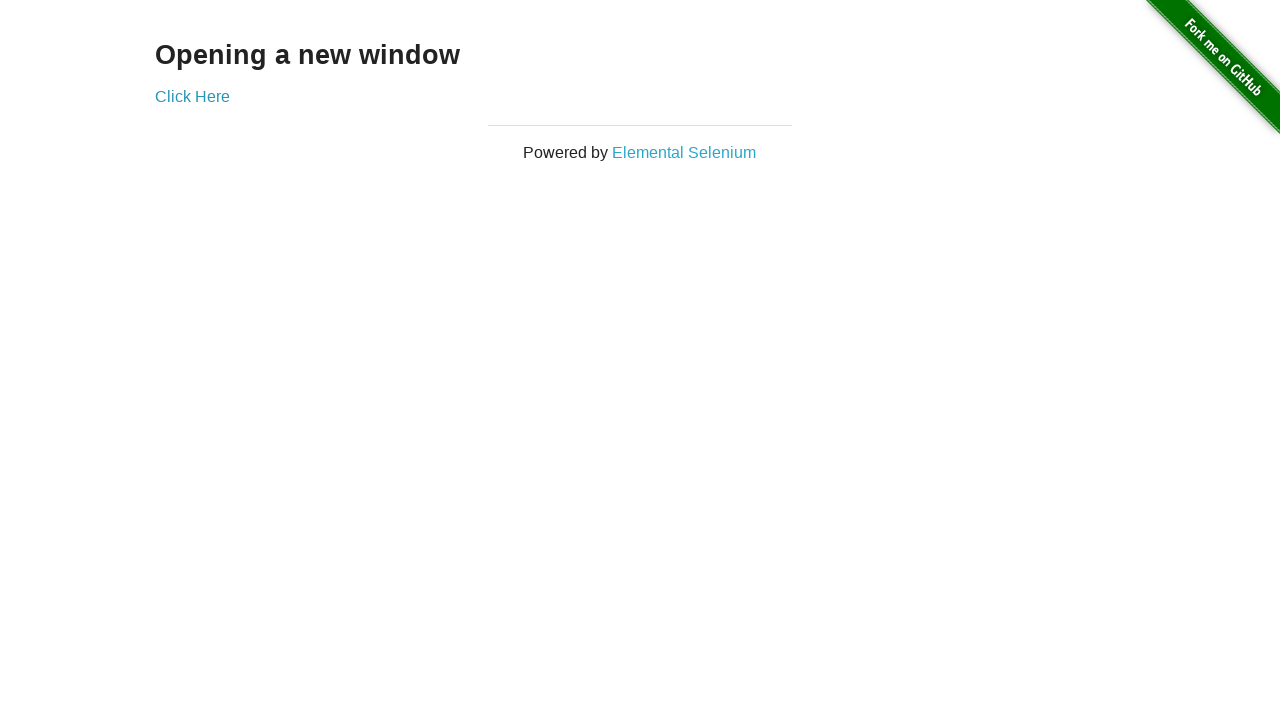